Tests explicit wait functionality by waiting for a price element to update to "$100", then clicks a button, reads an input value, calculates a mathematical formula, submits the answer, and handles the resulting alert.

Starting URL: http://suninjuly.github.io/explicit_wait2.html

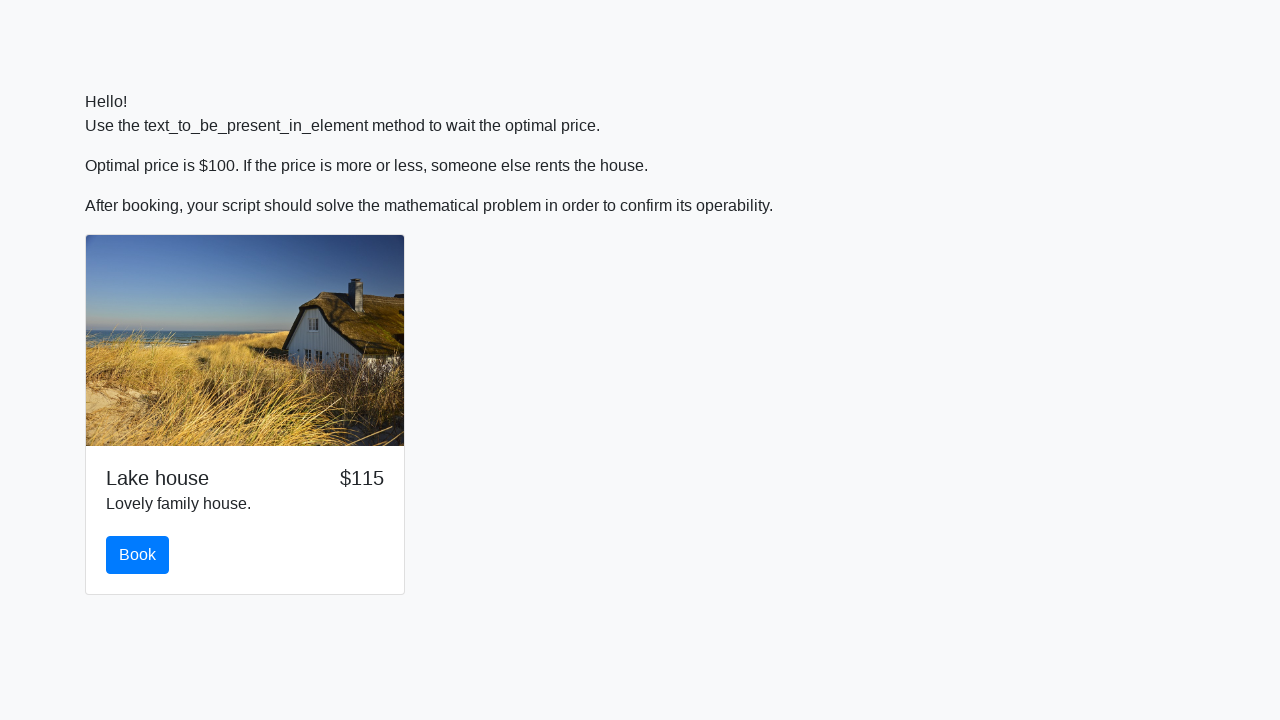

Waited for price element to update to '$100'
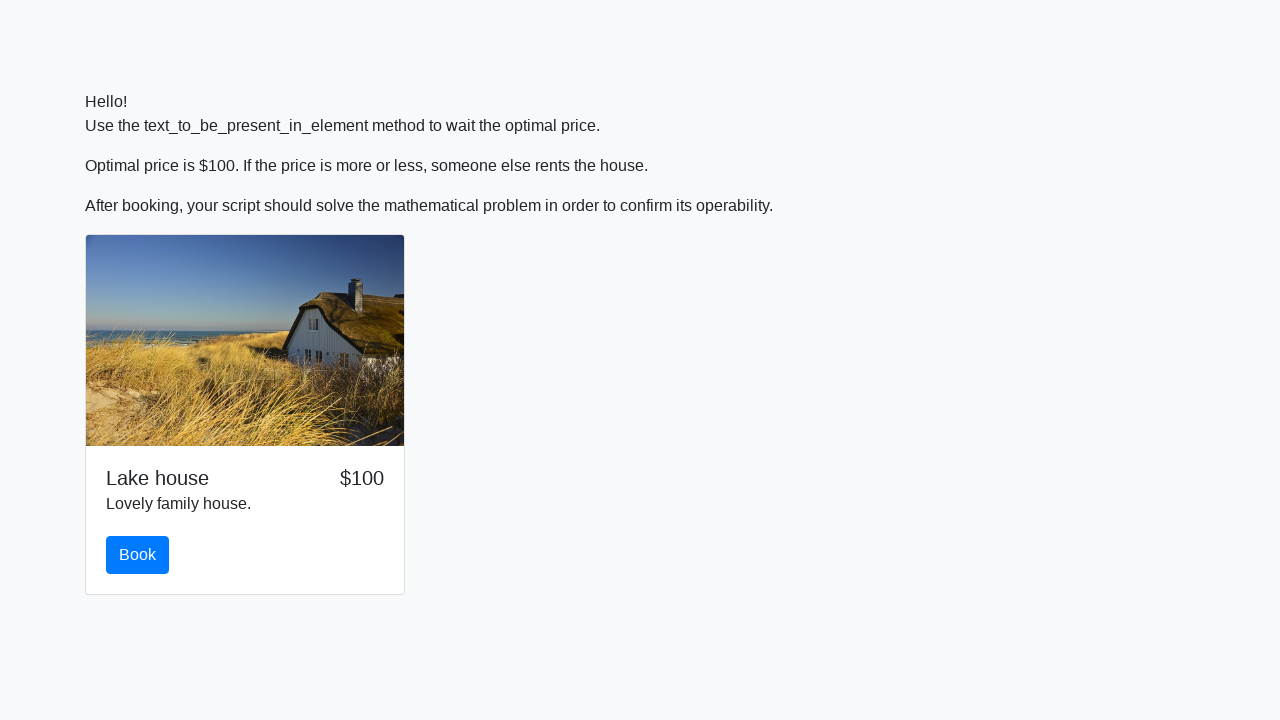

Clicked the button at (138, 555) on button
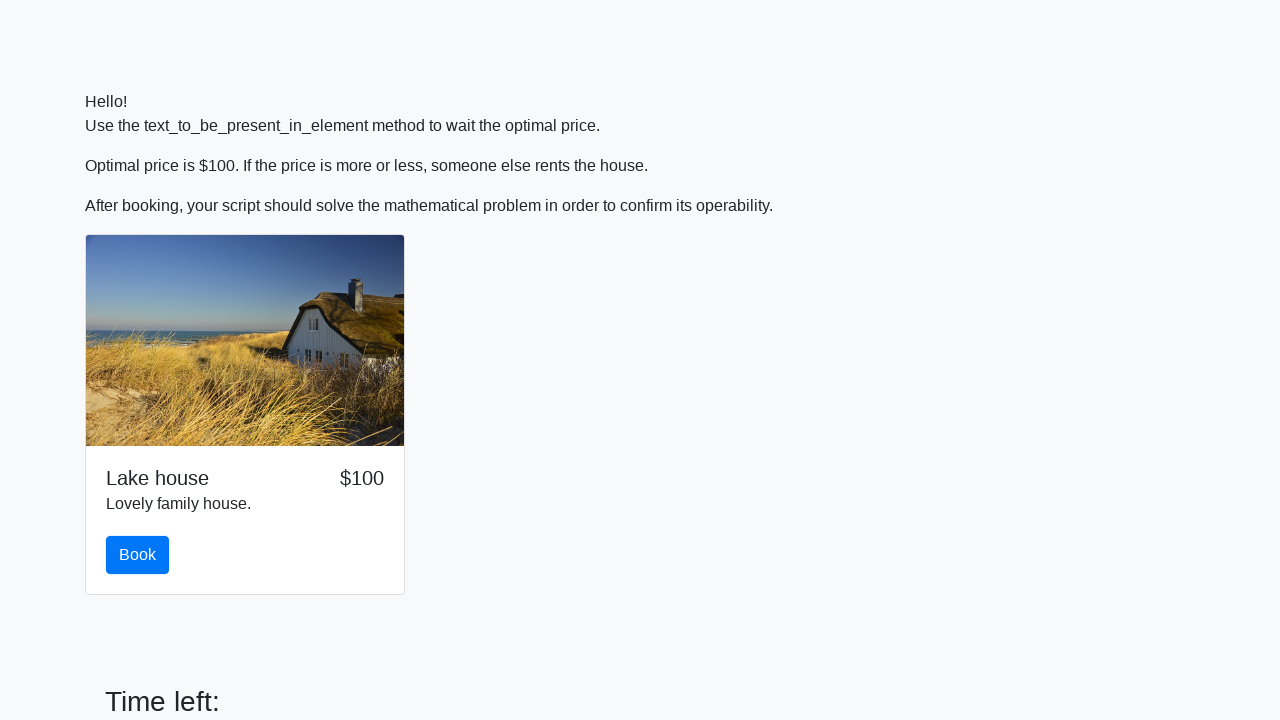

Scrolled down by 100 pixels
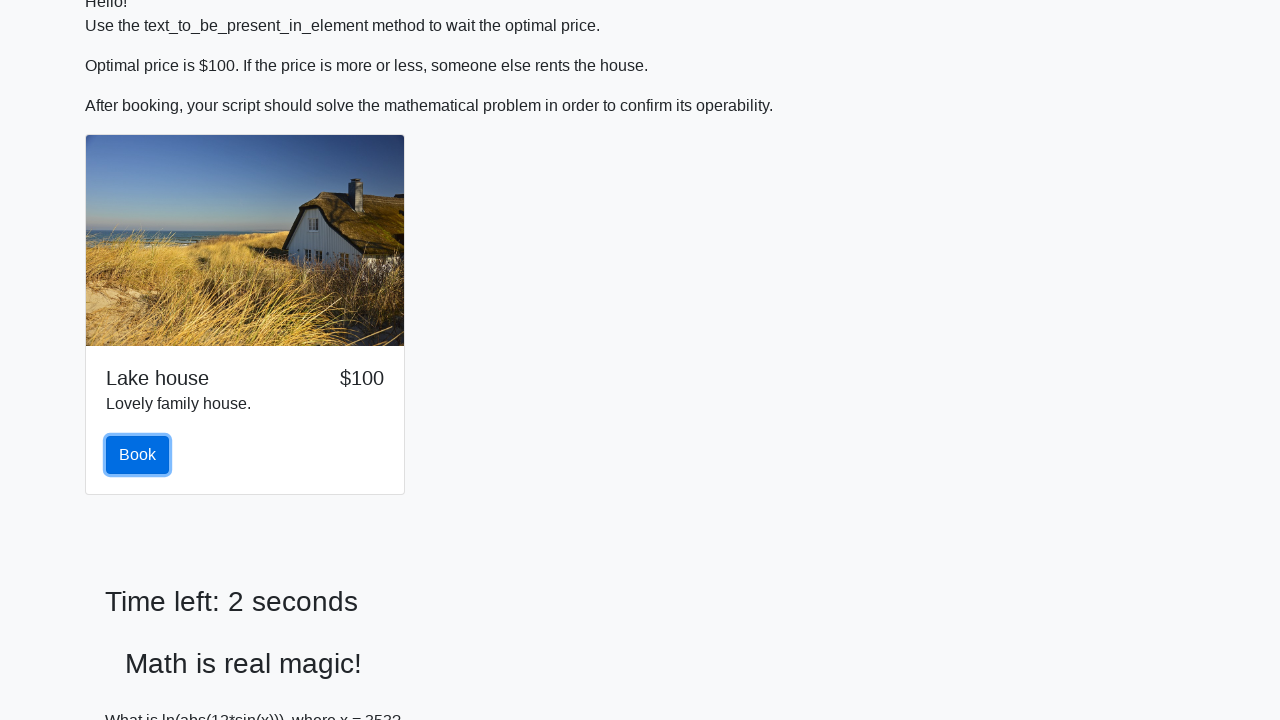

Retrieved input value: 353
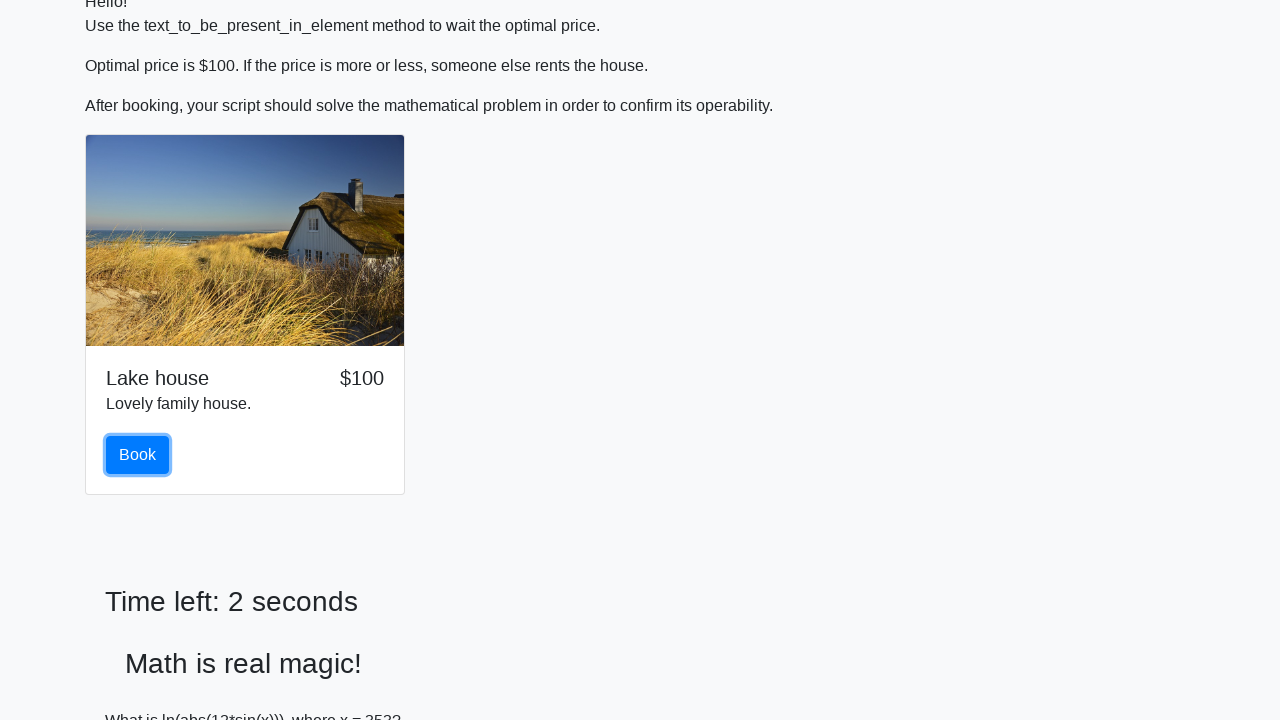

Calculated mathematical formula result: 2.38983740893438
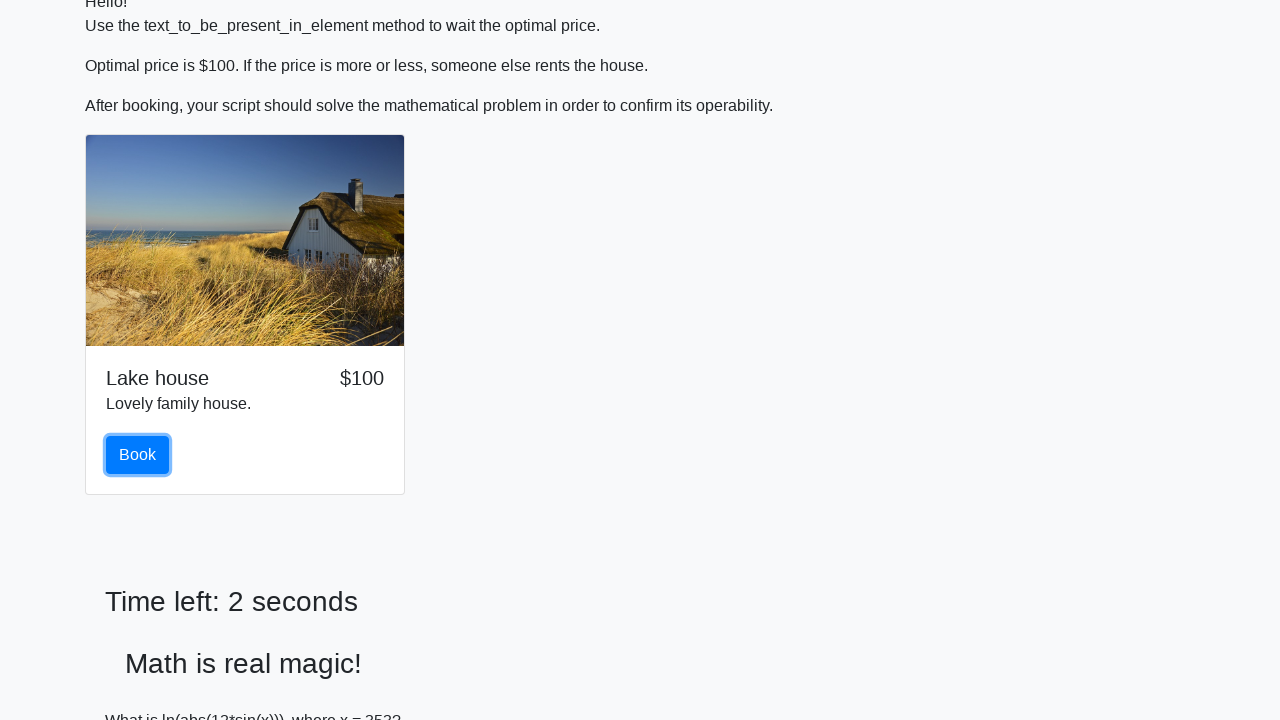

Filled answer field with calculated value on #answer
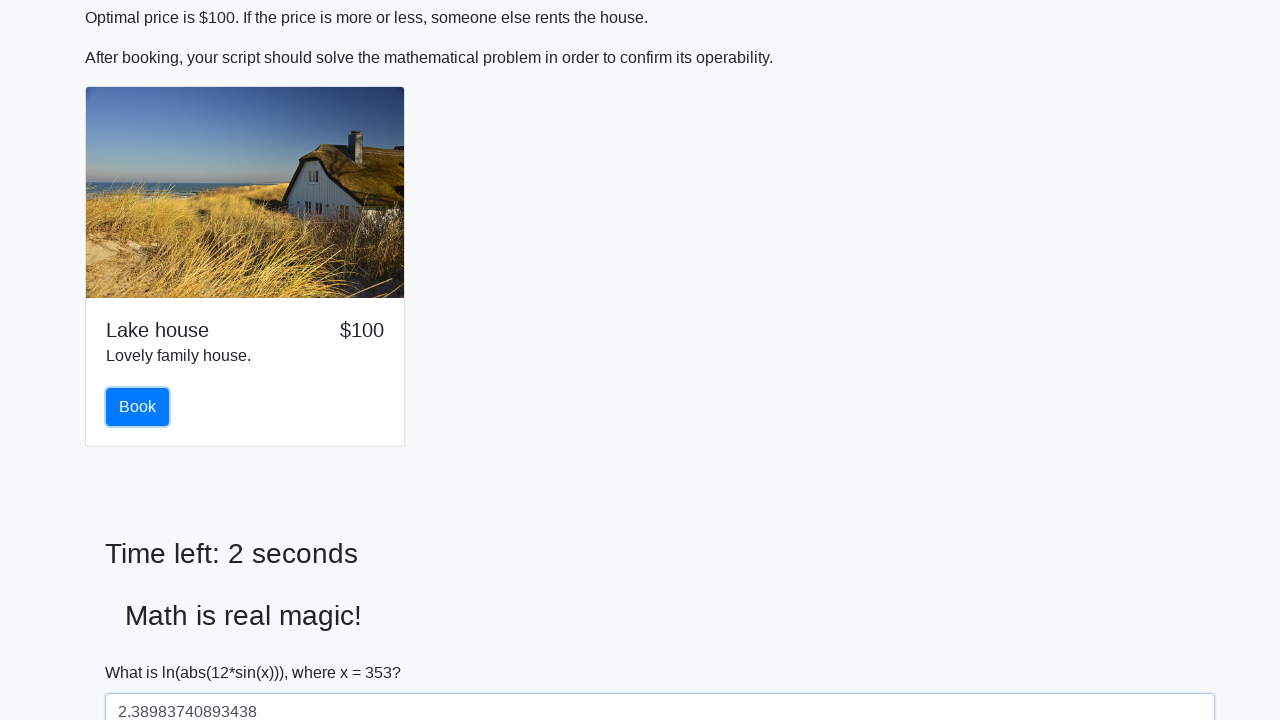

Clicked the solve button at (143, 651) on #solve
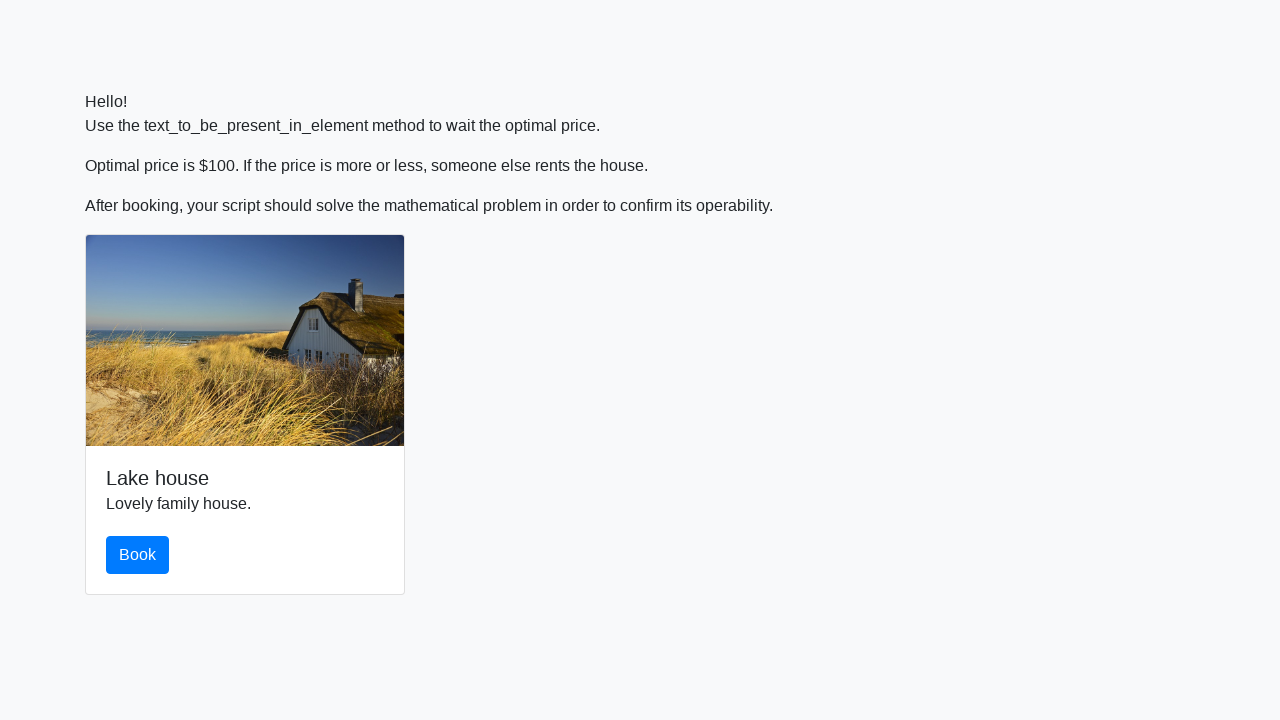

Set up dialog handler to accept alerts
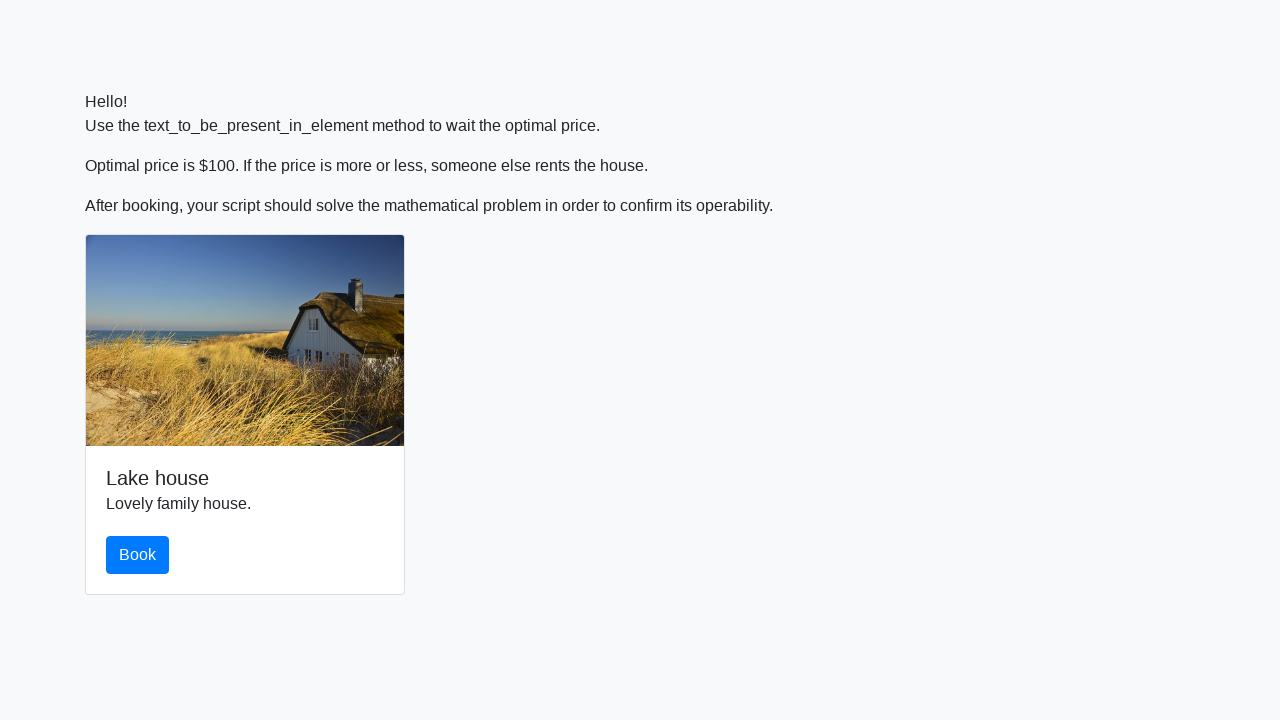

Waited for alert to appear and be handled
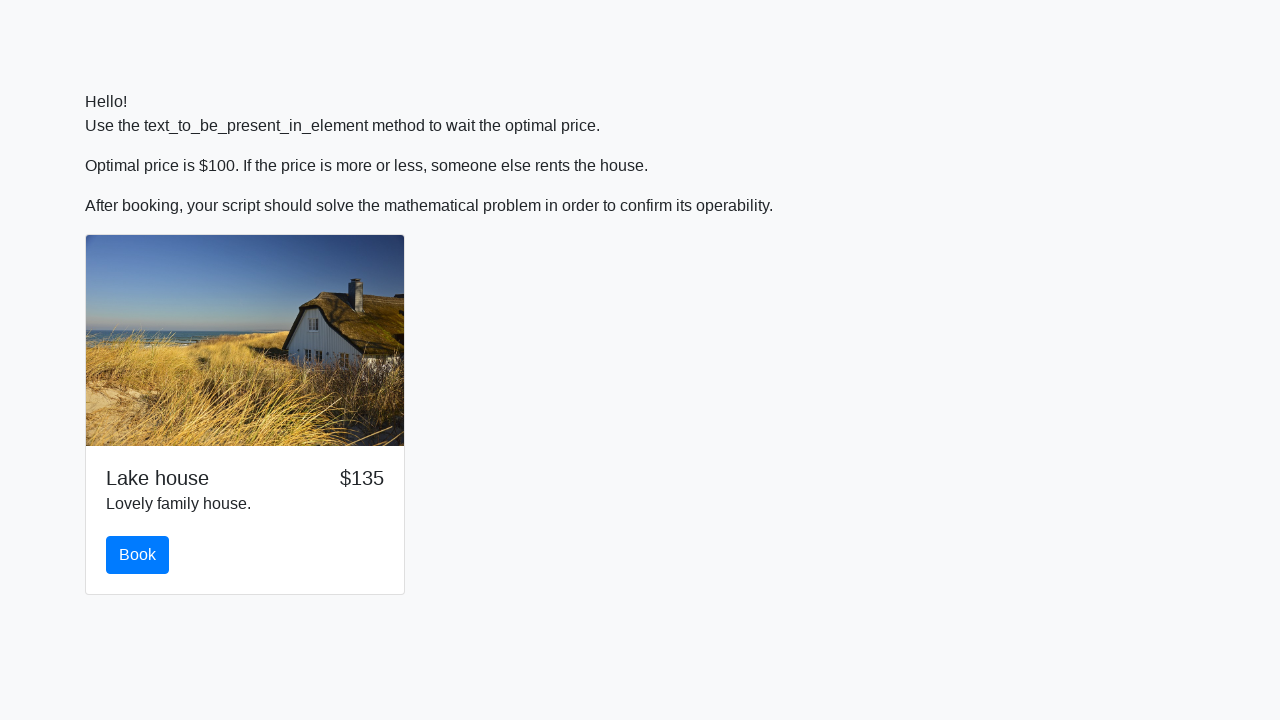

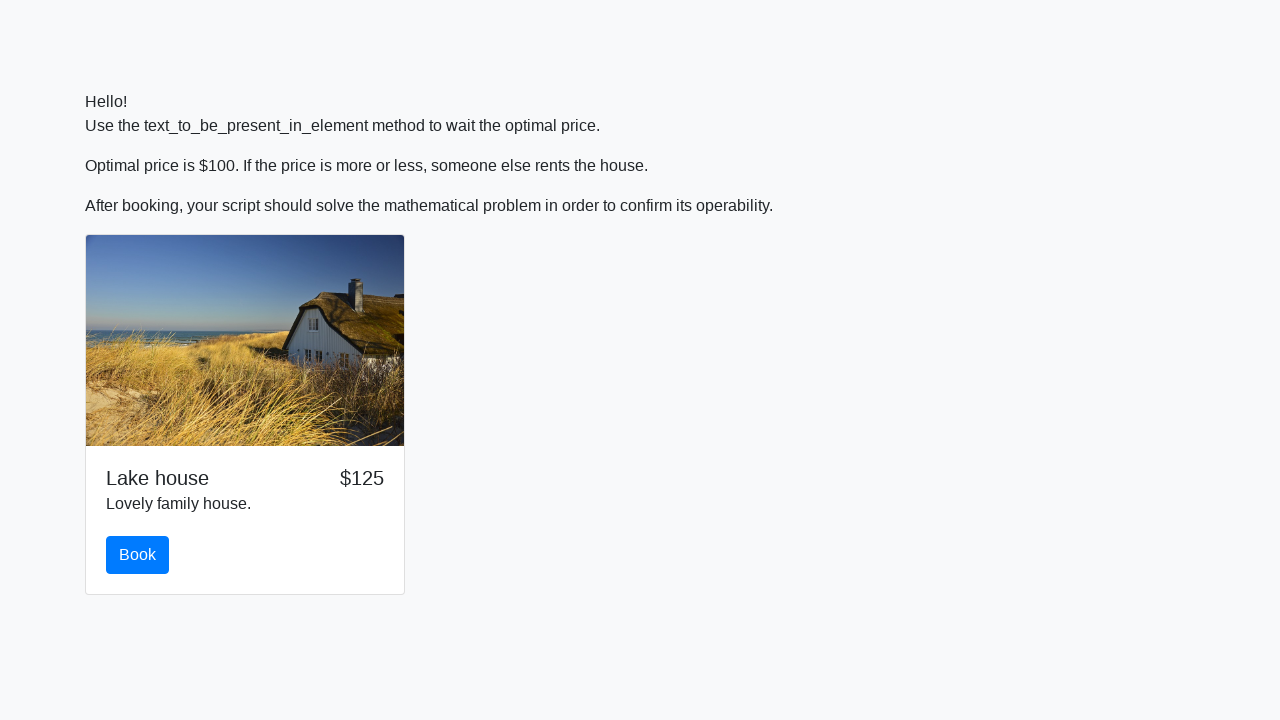